Navigates to BrowserStack's mobile device testing page, scrolls down the page, and clicks on a PDF download link in the page content.

Starting URL: https://www.browserstack.com/test-on-the-right-mobile-devices

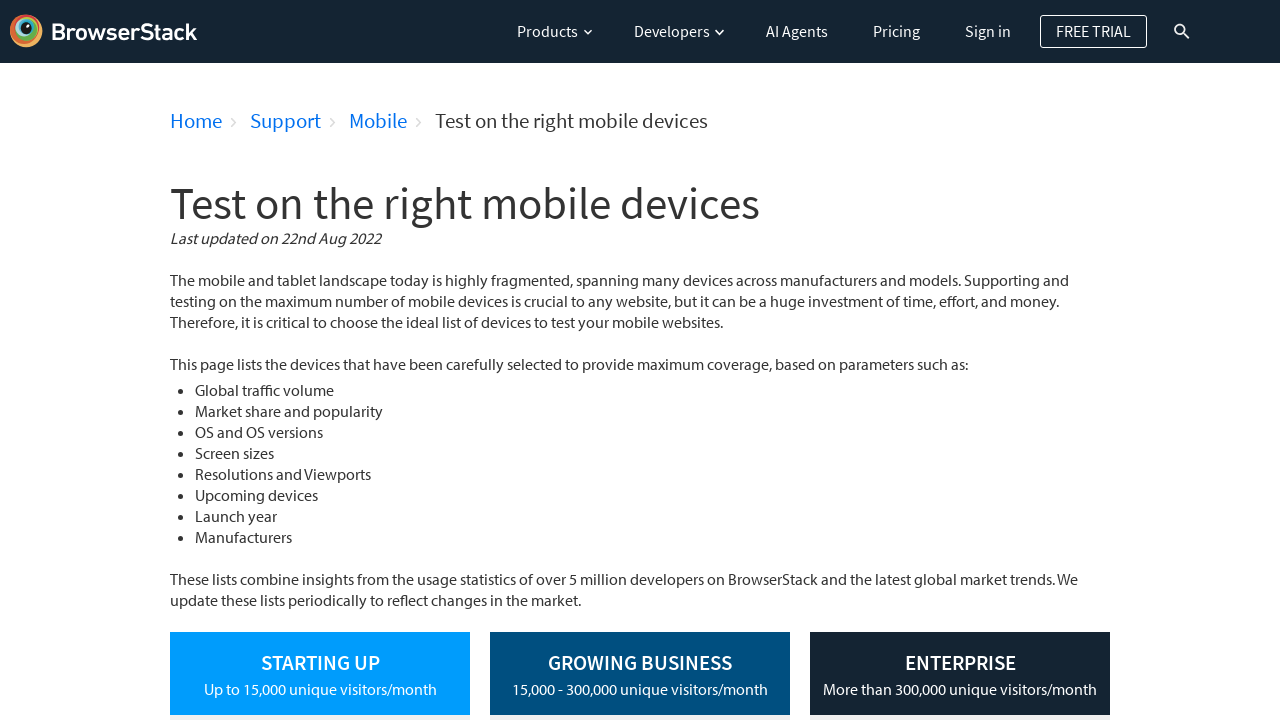

Scrolled down the page by 500 pixels
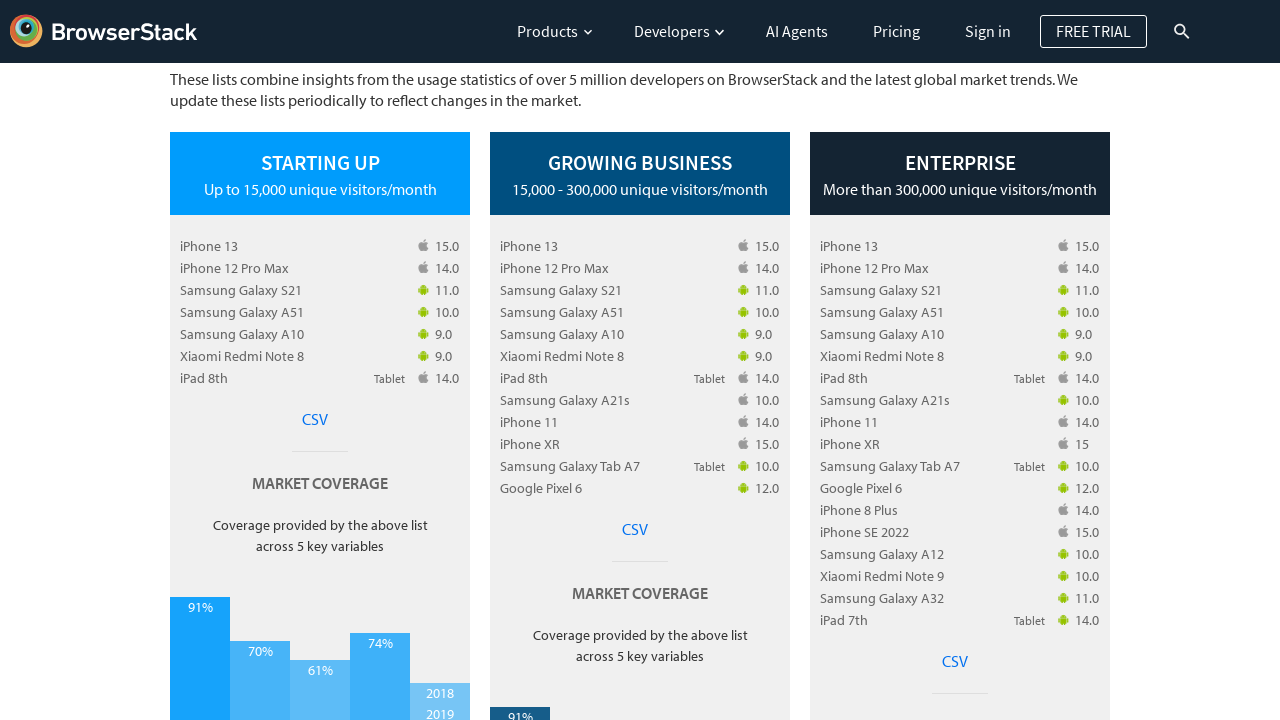

Clicked on the PDF download link at (315, 419) on xpath=//*[@id="test_on_the_right_mobile_devices"]/main/section[1]/div[2]/div/div
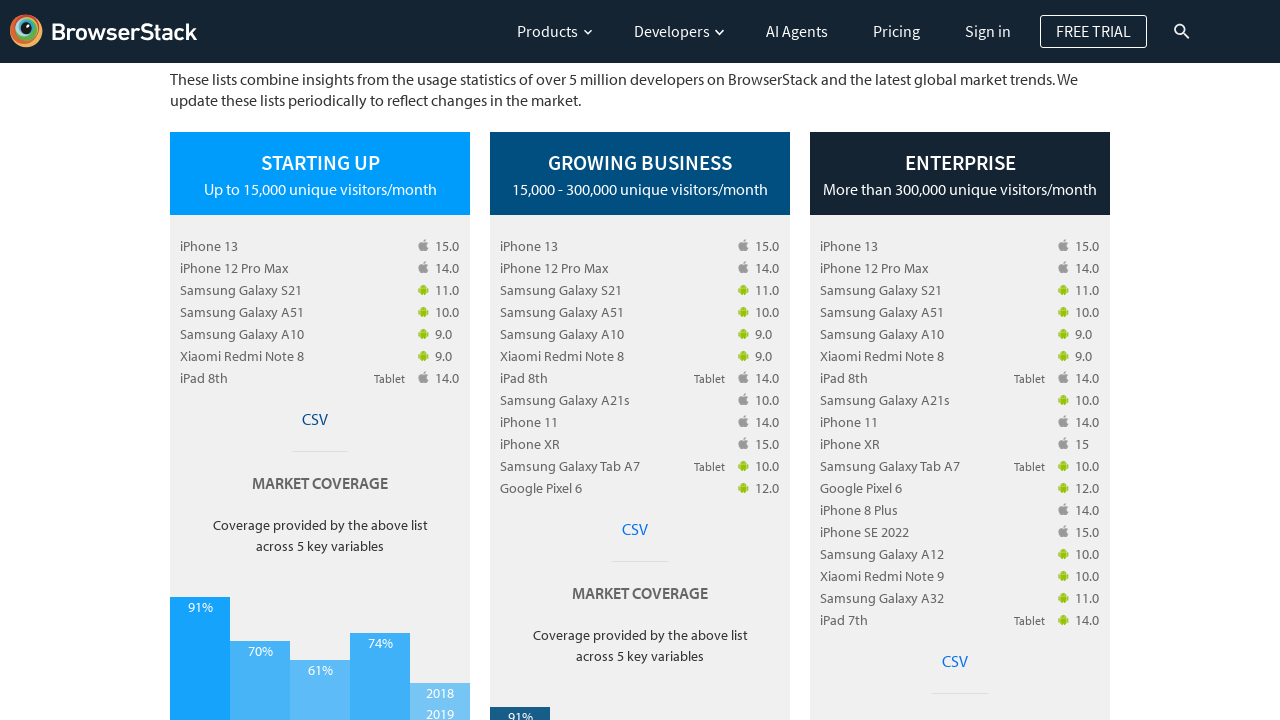

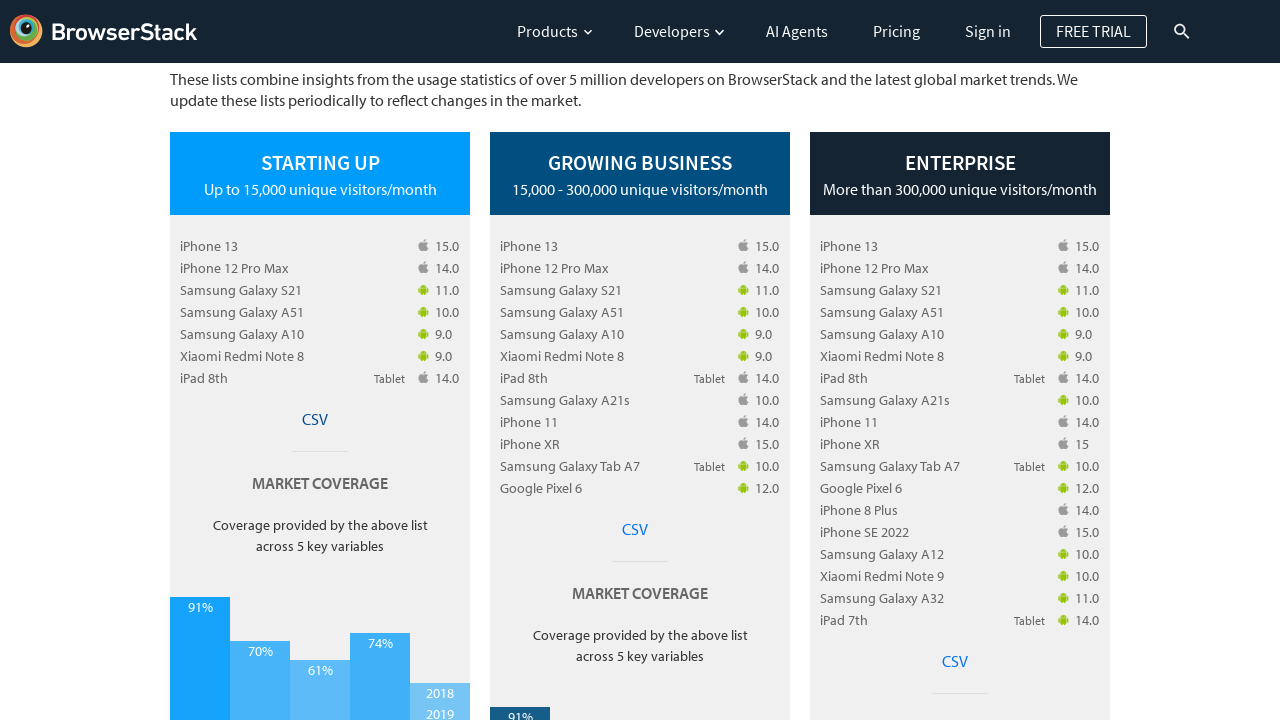